Waits for the Company link to be present on the page and performs a hover action over it

Starting URL: https://daviktapes.com/

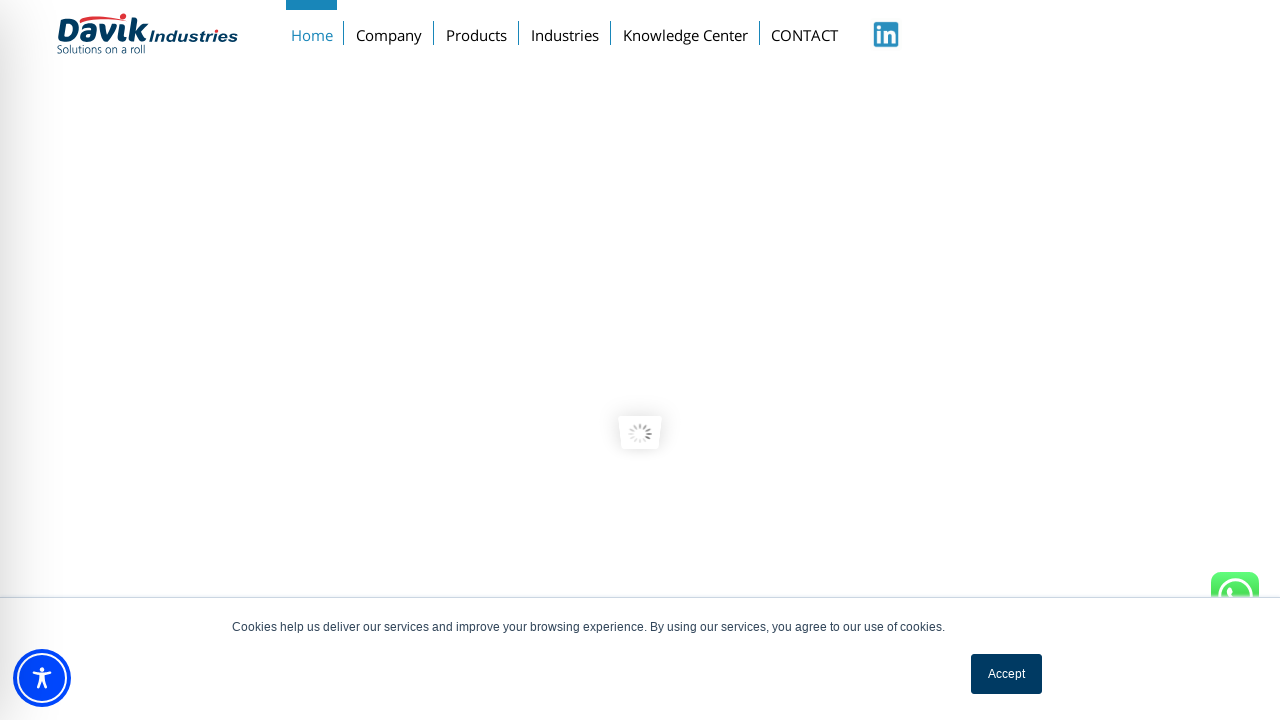

Waited for Company link to be present on the page
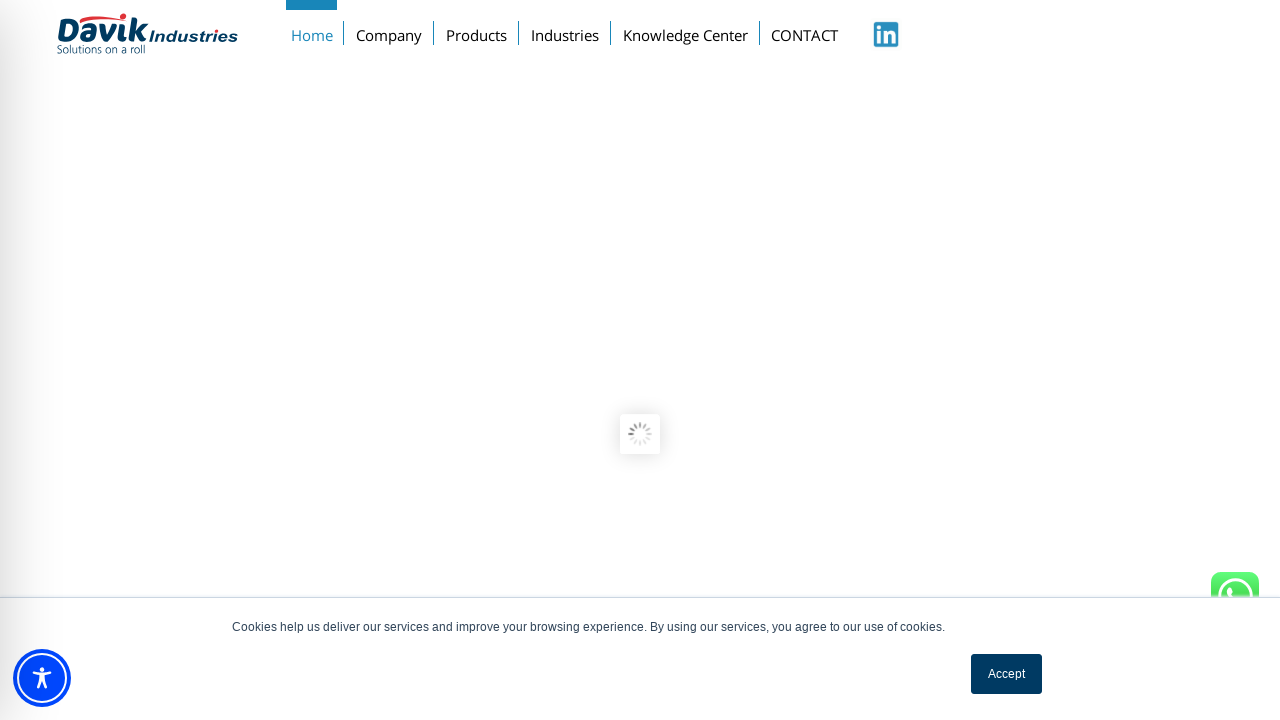

Located the Company link element
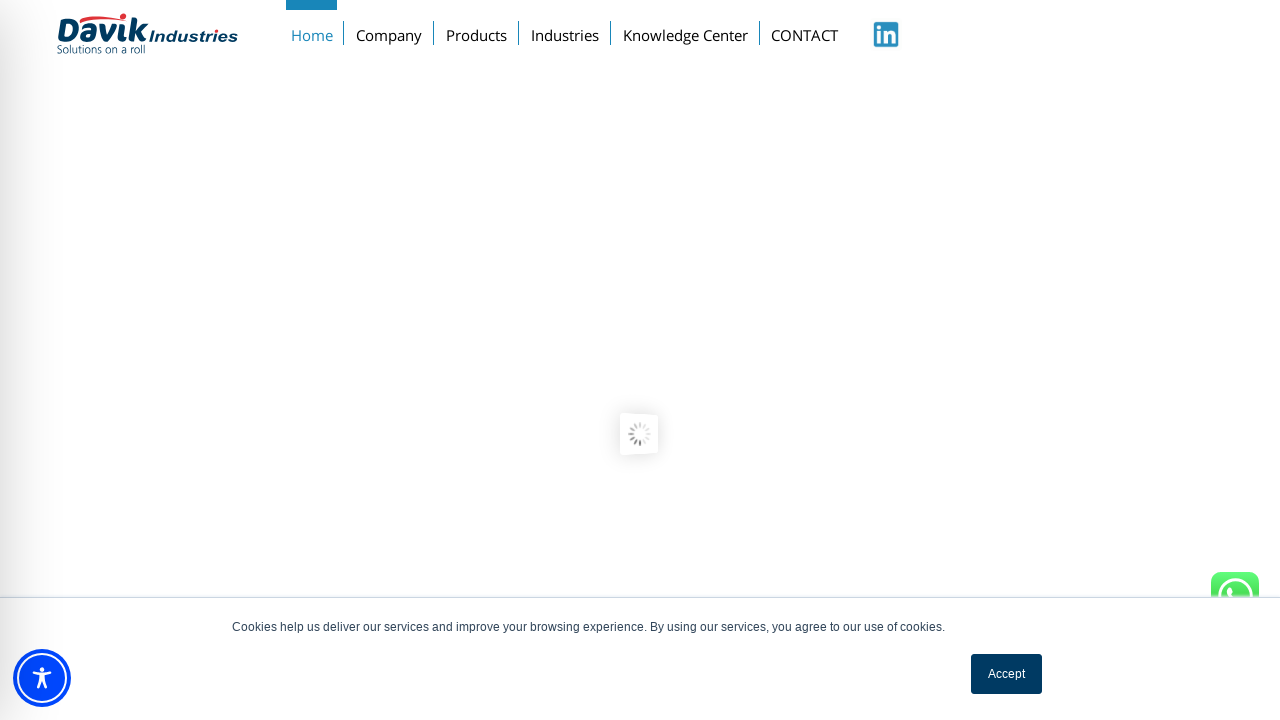

Hovered over the Company link at (389, 31) on xpath=//a[text()='Company']
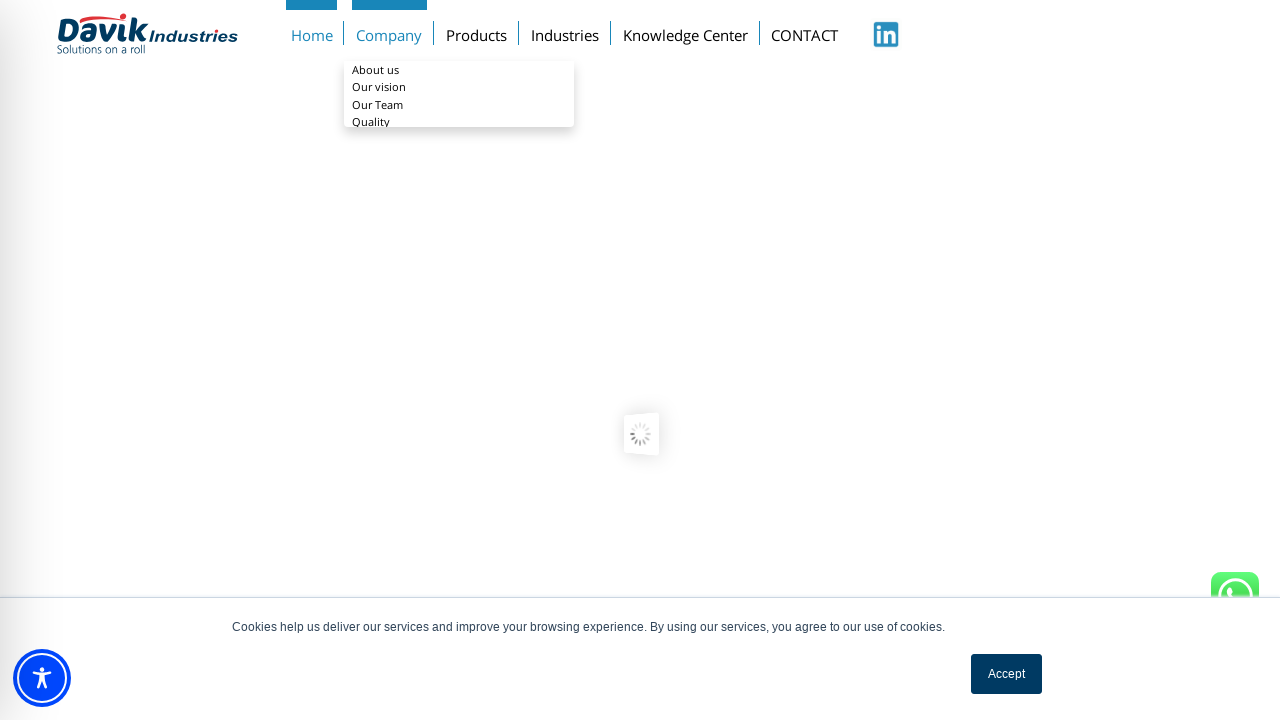

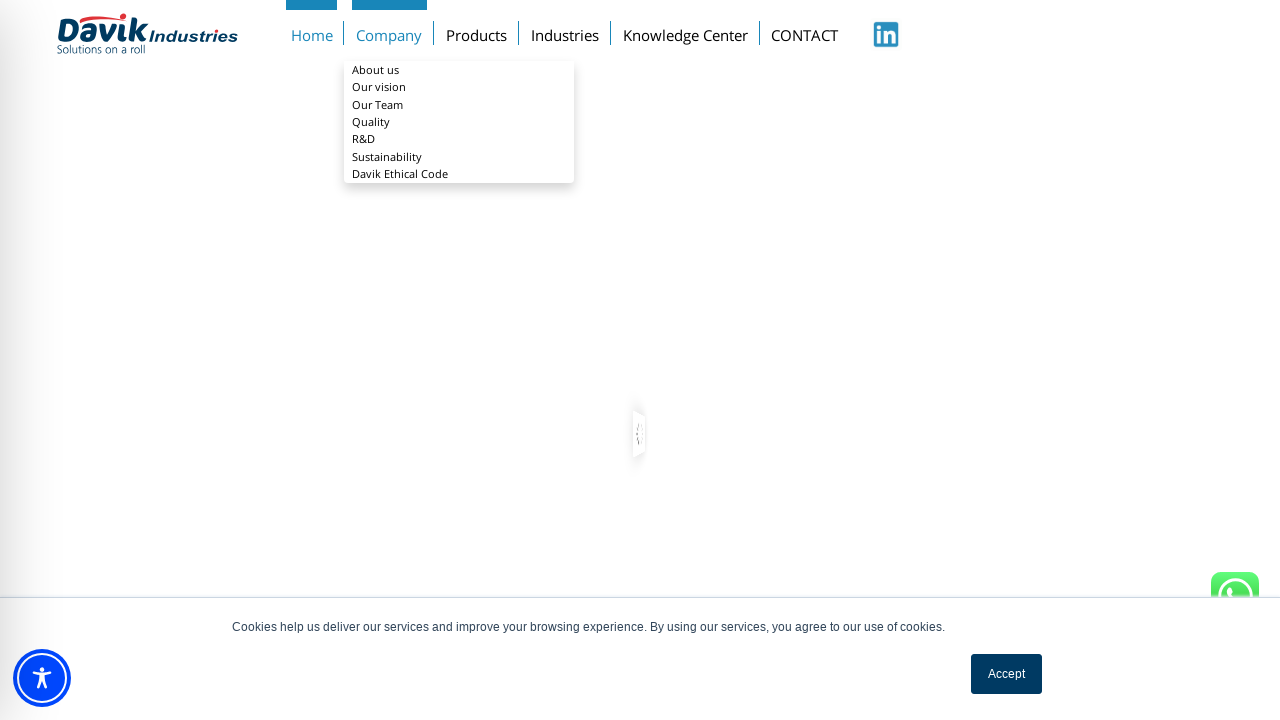